Tests that the error message disappears when clicking the close button

Starting URL: https://the-internet.herokuapp.com/login

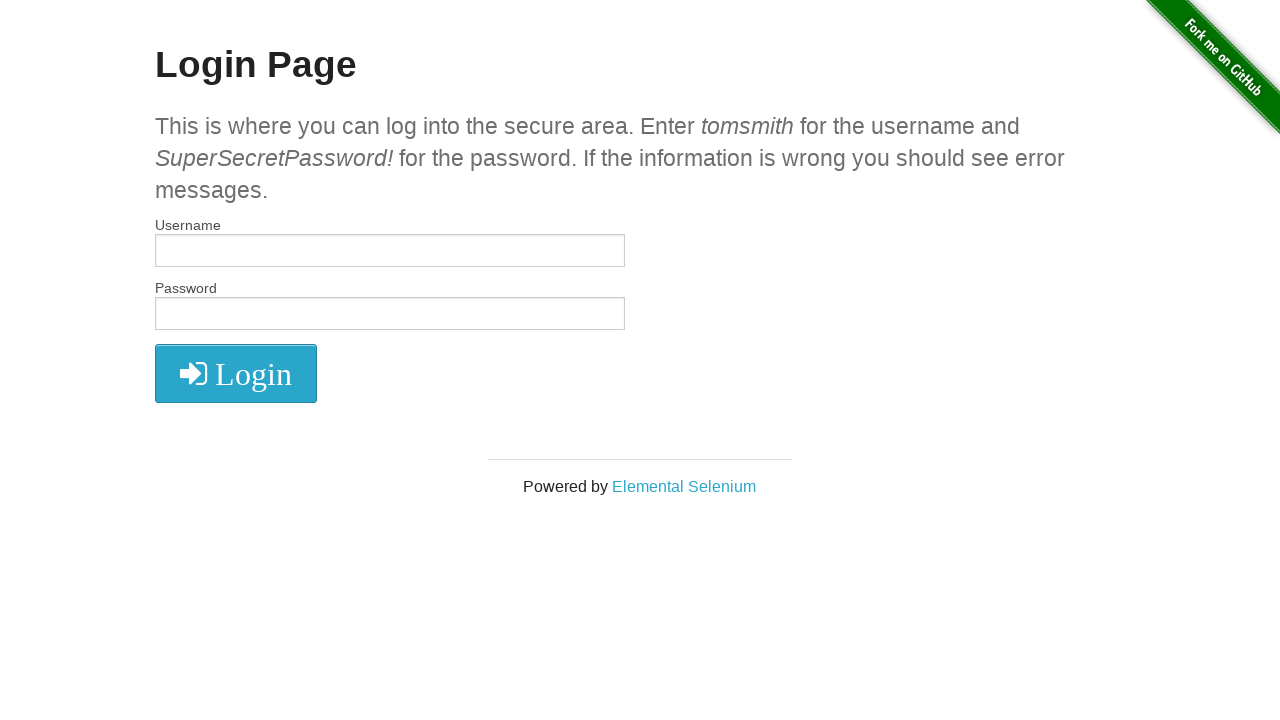

Clicked login button to trigger error message at (236, 374) on .fa-sign-in
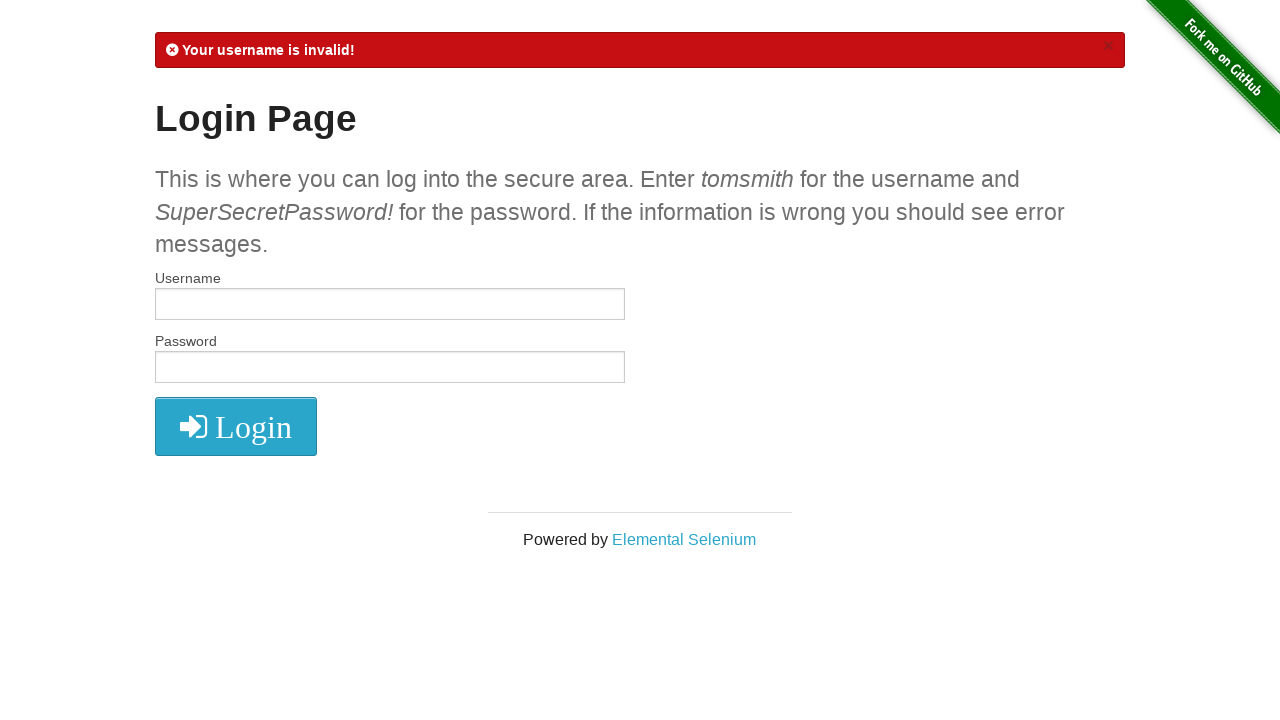

Clicked close button on error message at (1108, 46) on .close
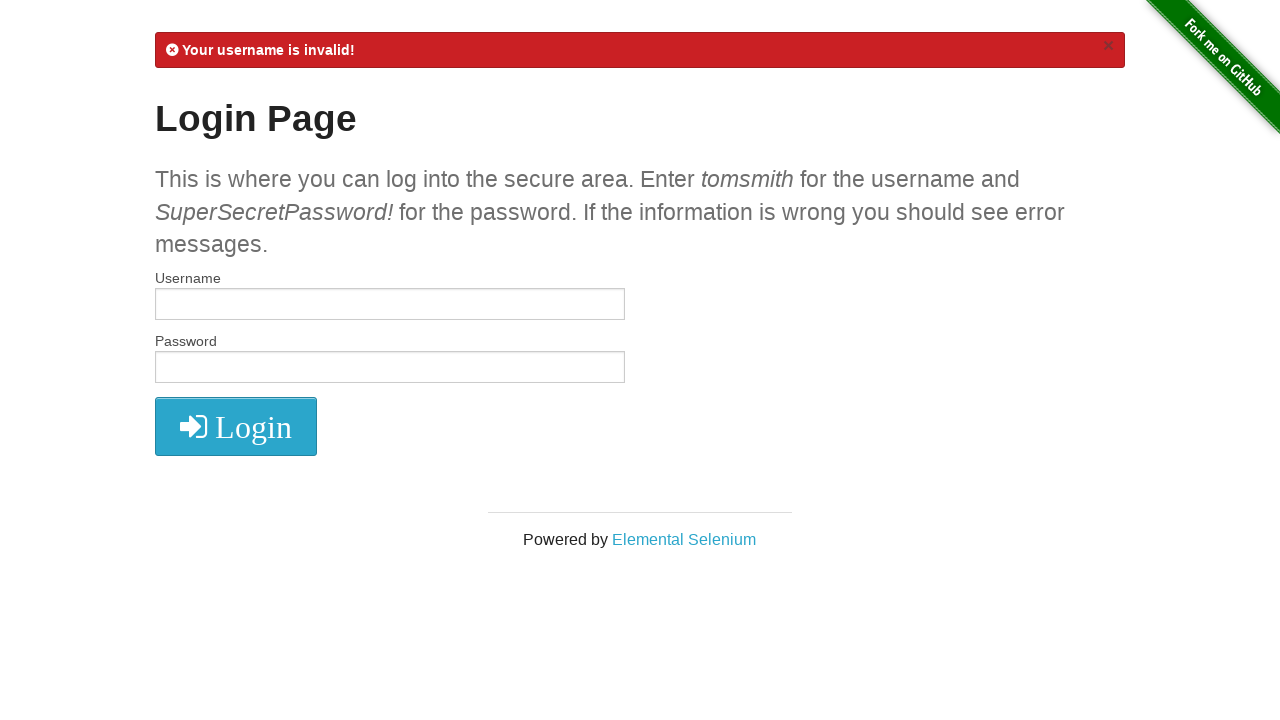

Error message element detached from DOM
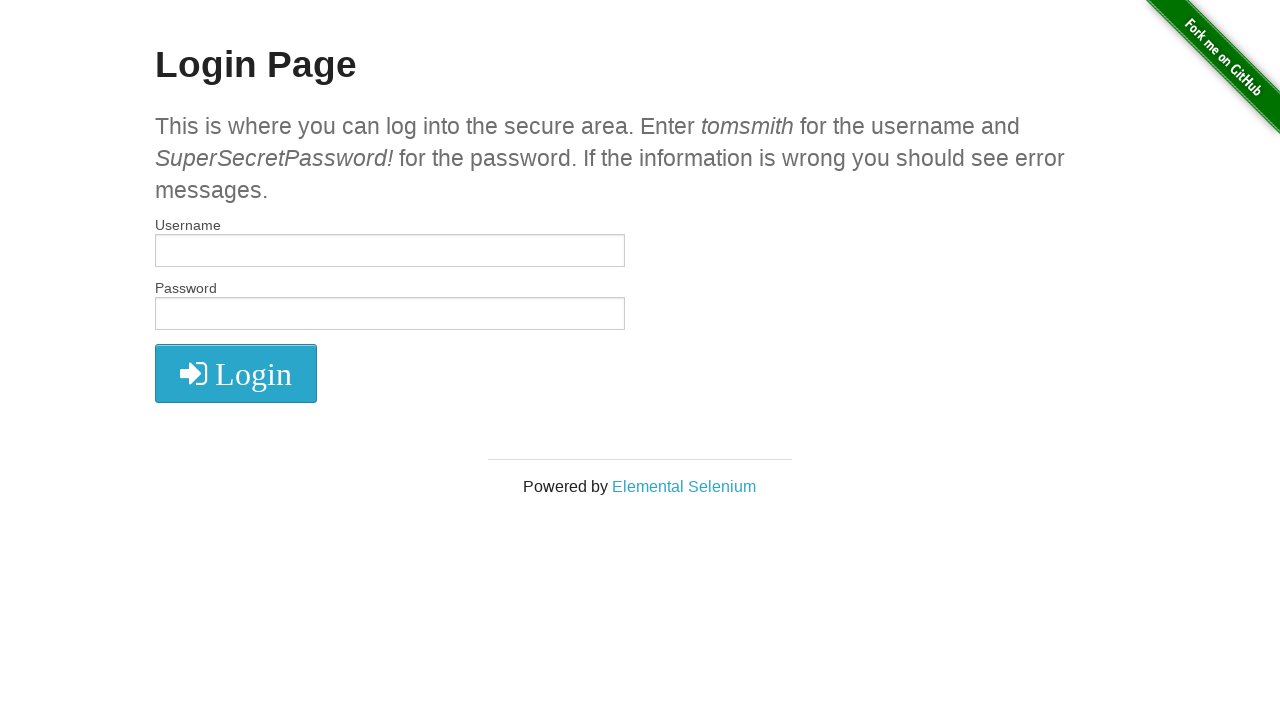

Verified that error message has disappeared
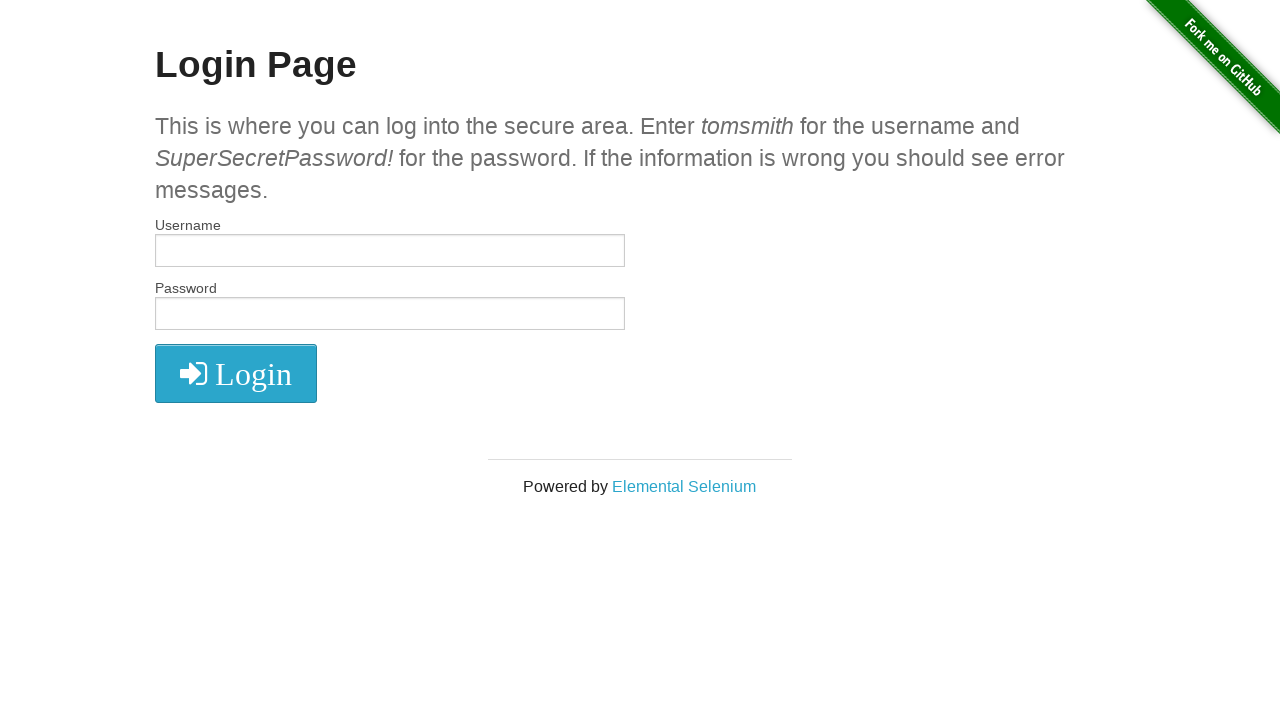

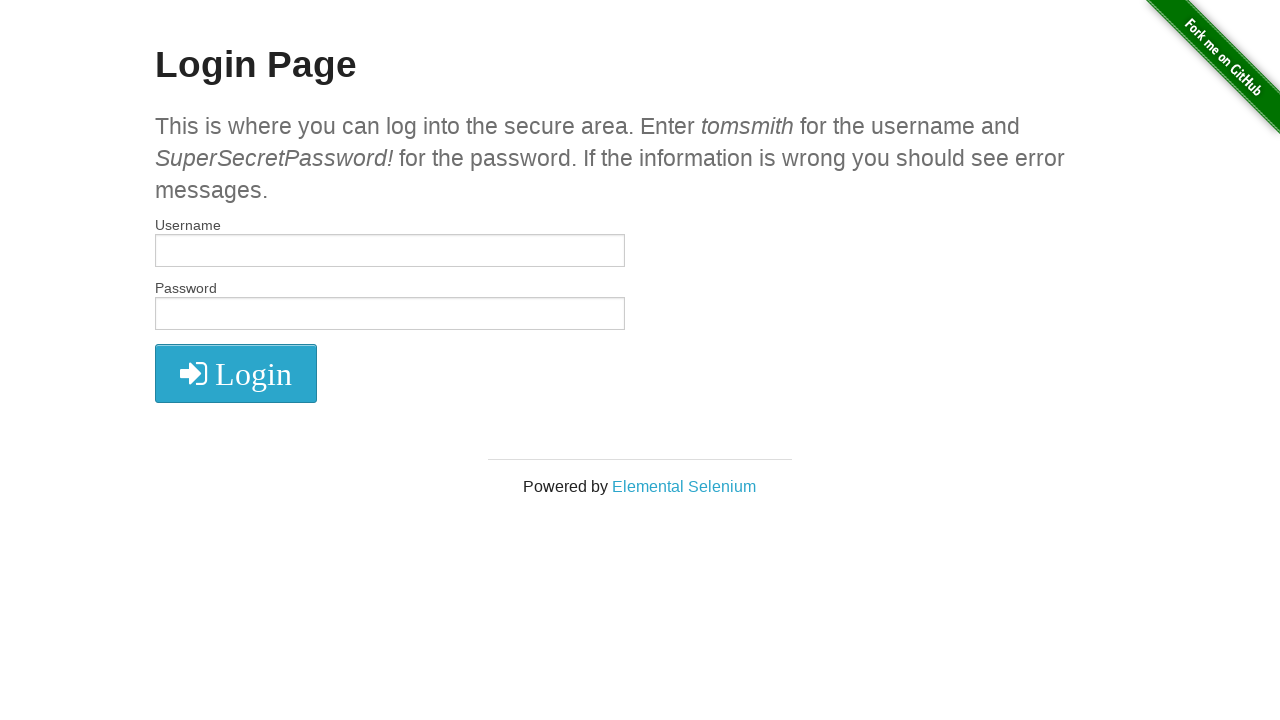